Tests element visibility on a basic form page by verifying elements are displayed, then interacts with email field, radio button, and textarea based on visibility.

Starting URL: https://automationfc.github.io/basic-form/index.html

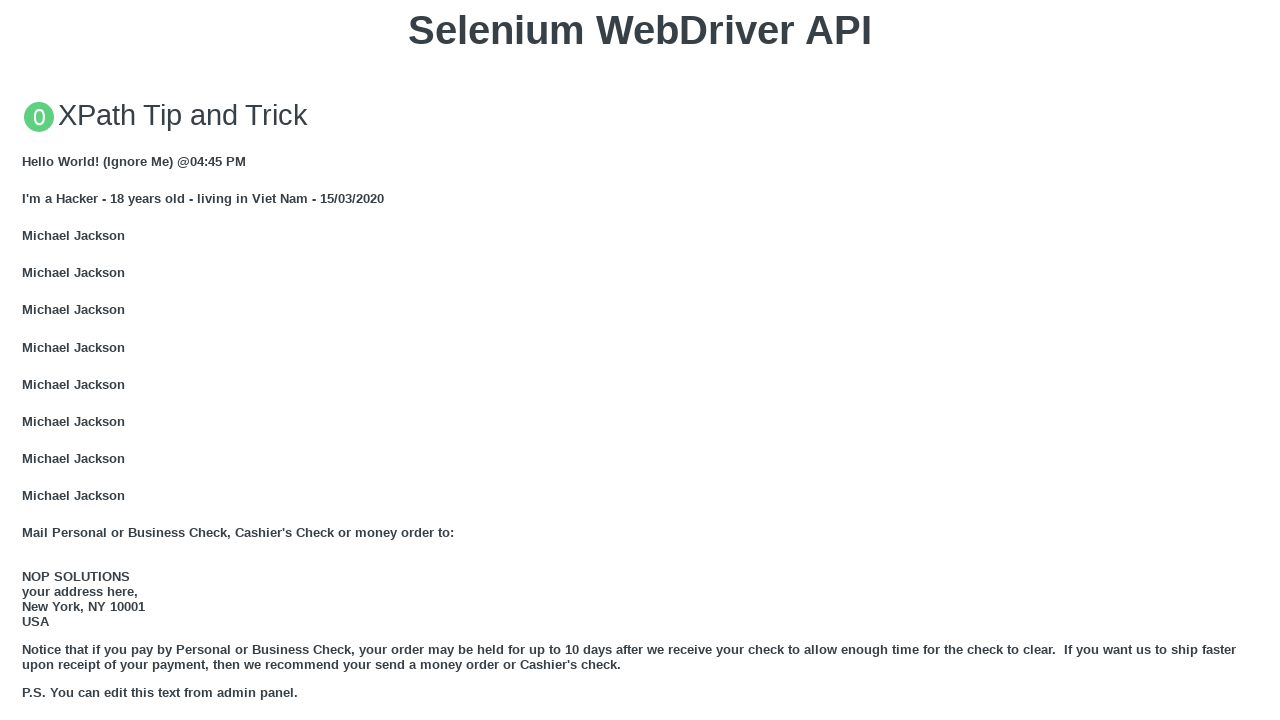

Waited for email field (#mail) to be visible
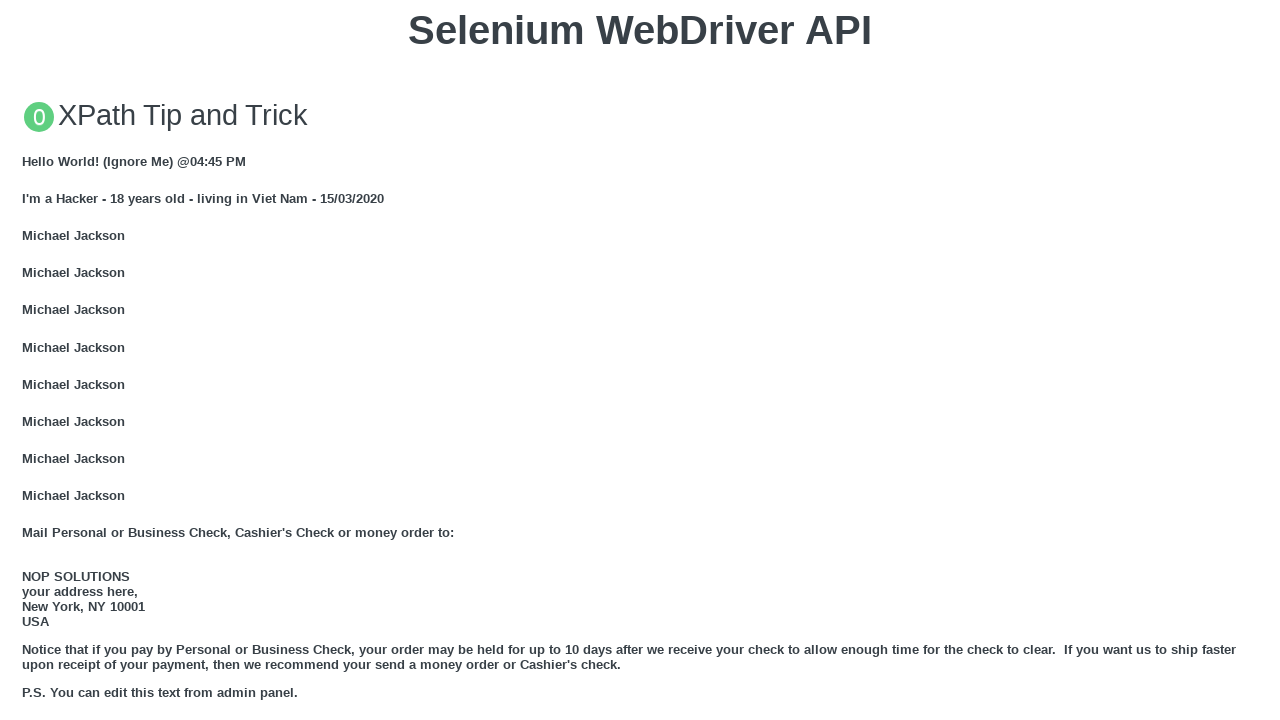

Filled email field with 'Automation FC' on #mail
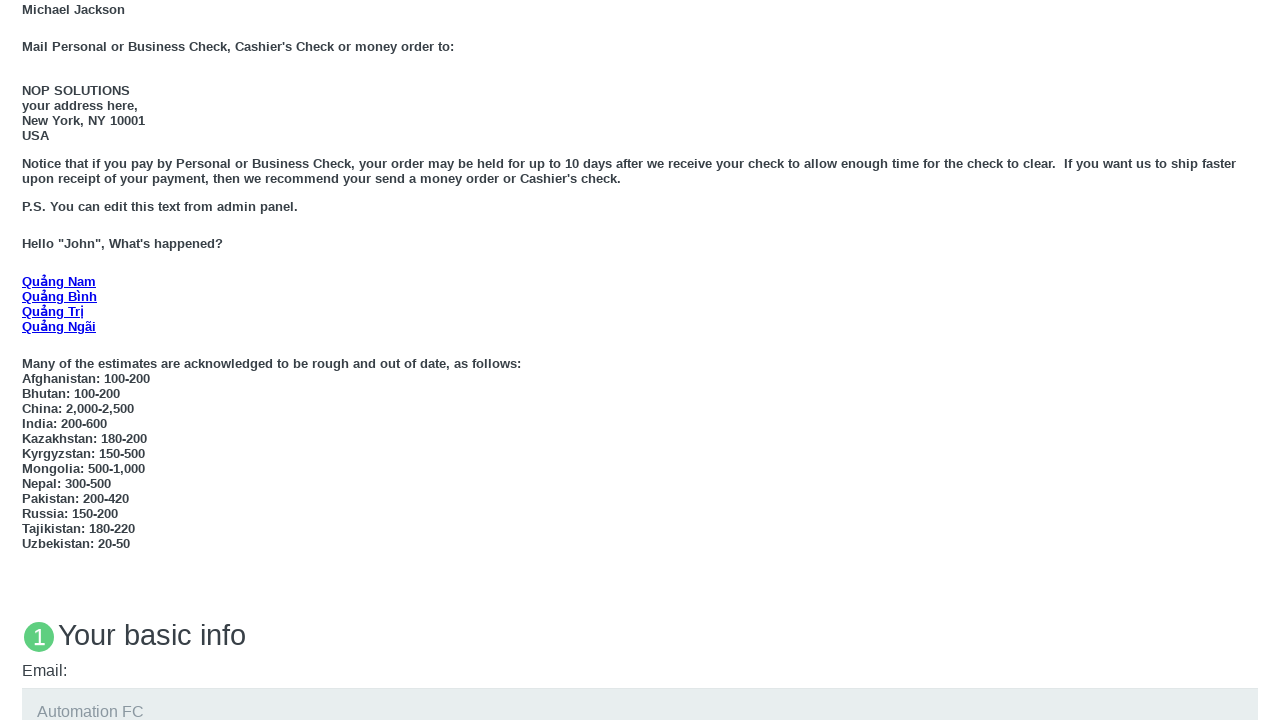

Clicked under_18 radio button at (28, 360) on #under_18
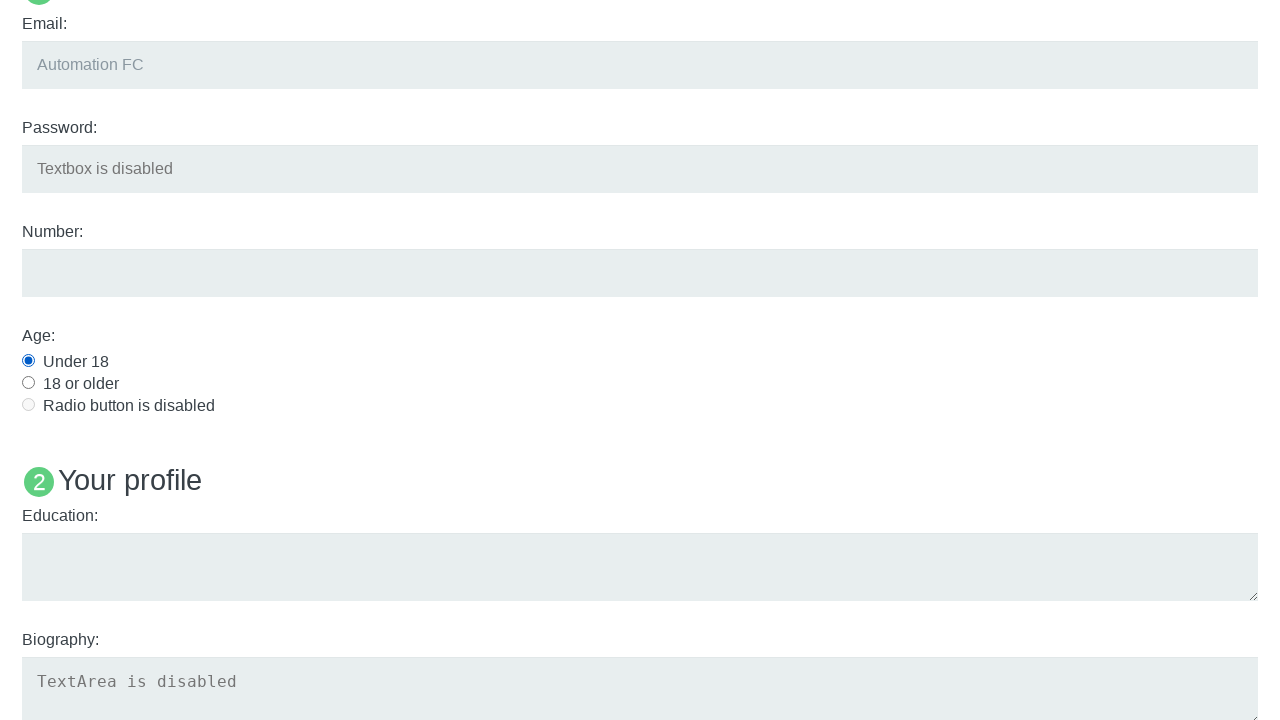

Clicked education textarea (#edu) at (640, 567) on #edu
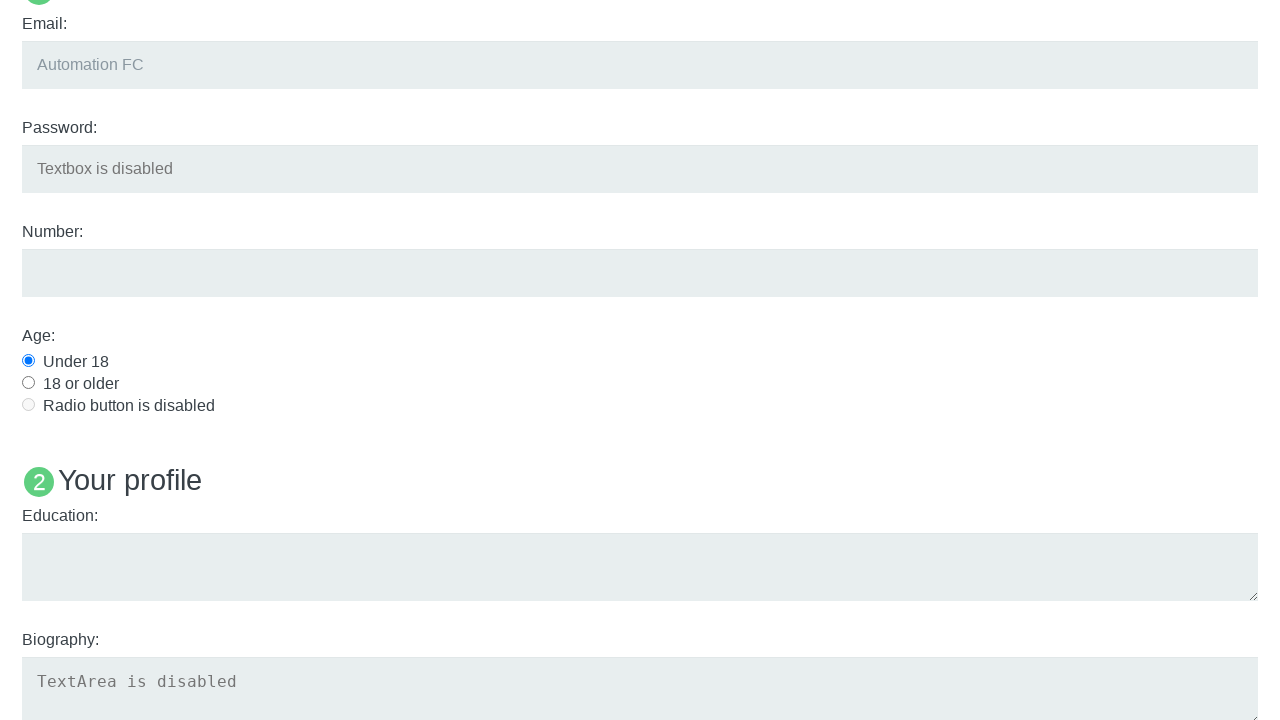

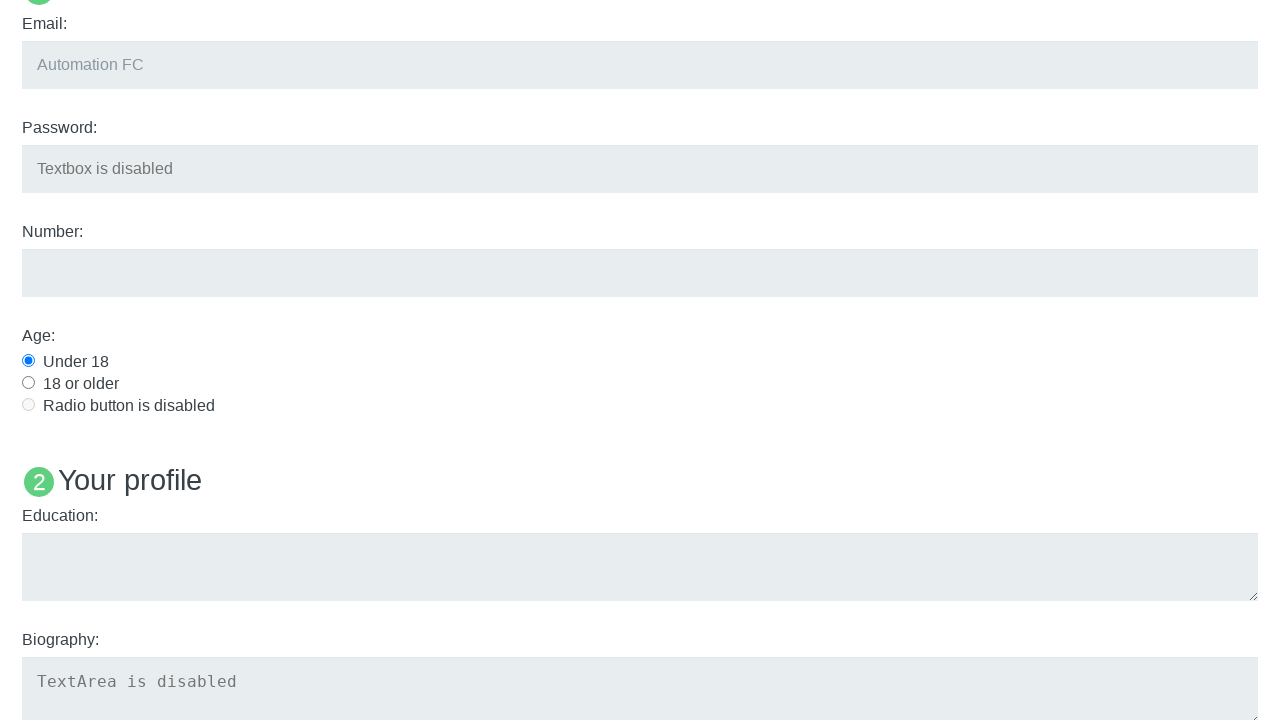